Tests dropdown selection by visible text, selecting Option 2 from a dropdown menu

Starting URL: https://testcenter.techproeducation.com/index.php?page=dropdown

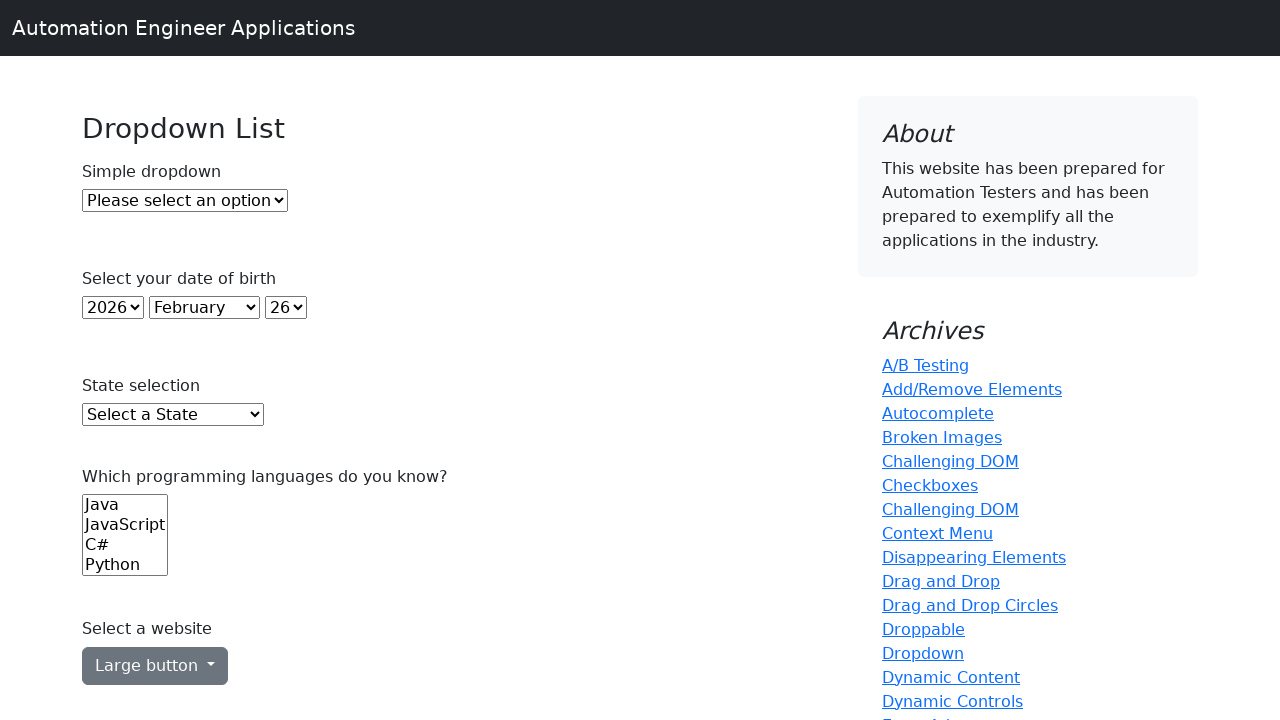

Navigated to dropdown test page
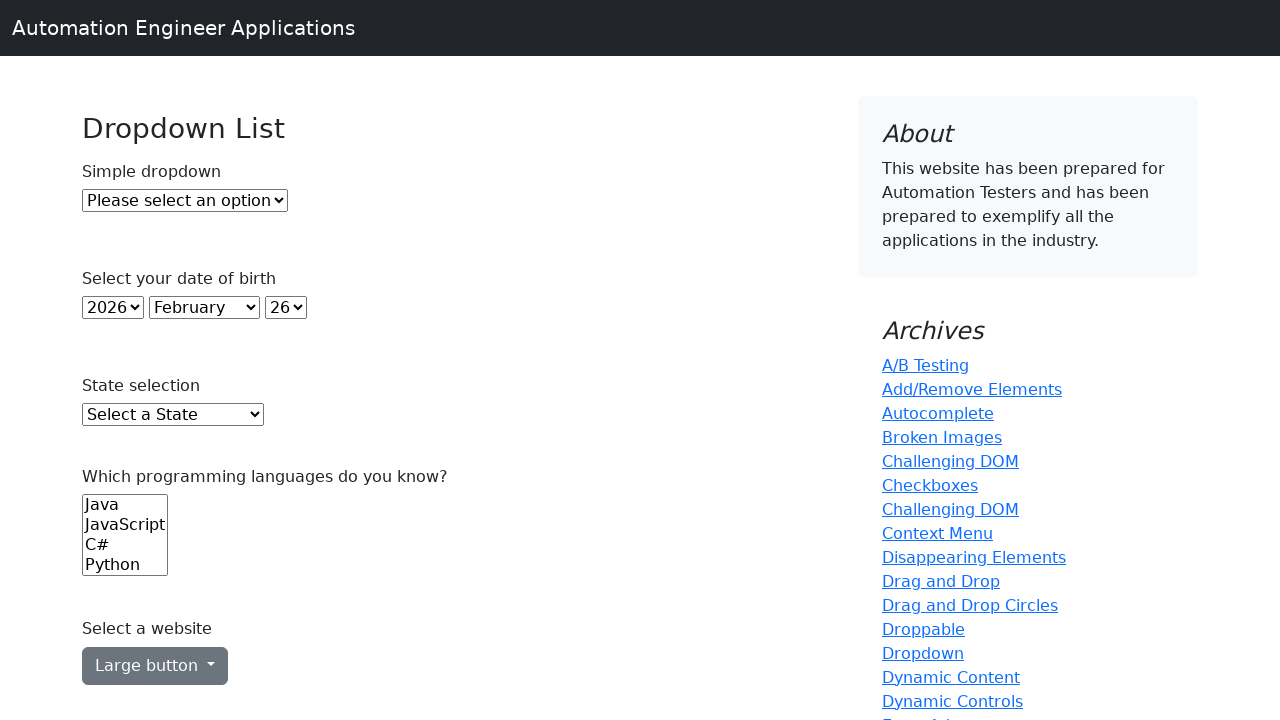

Located the dropdown element
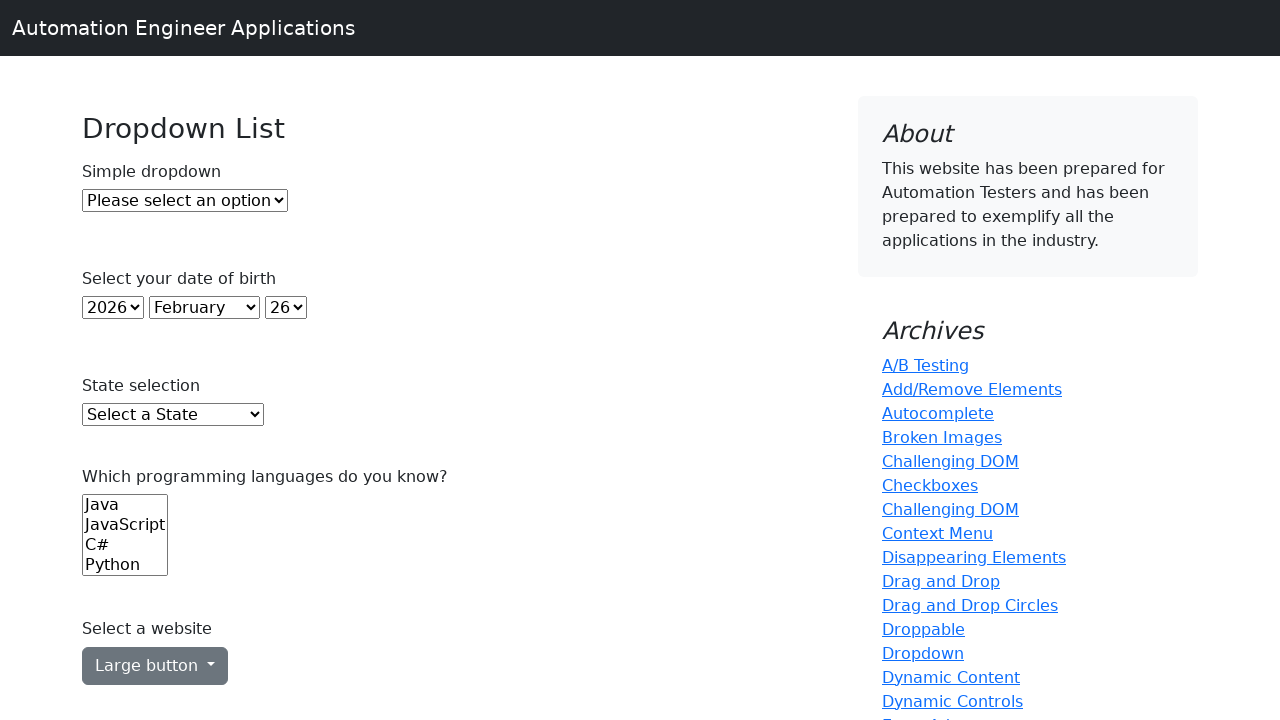

Selected 'Option 2' from dropdown by visible text on #dropdown
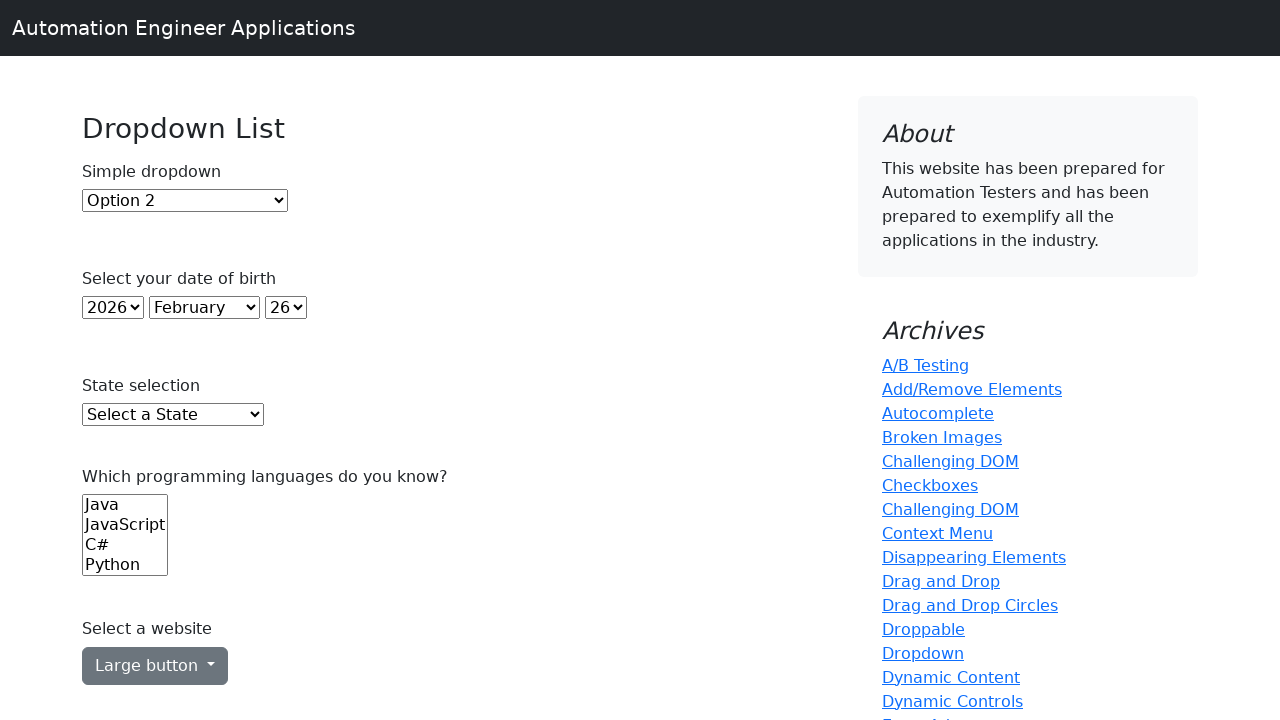

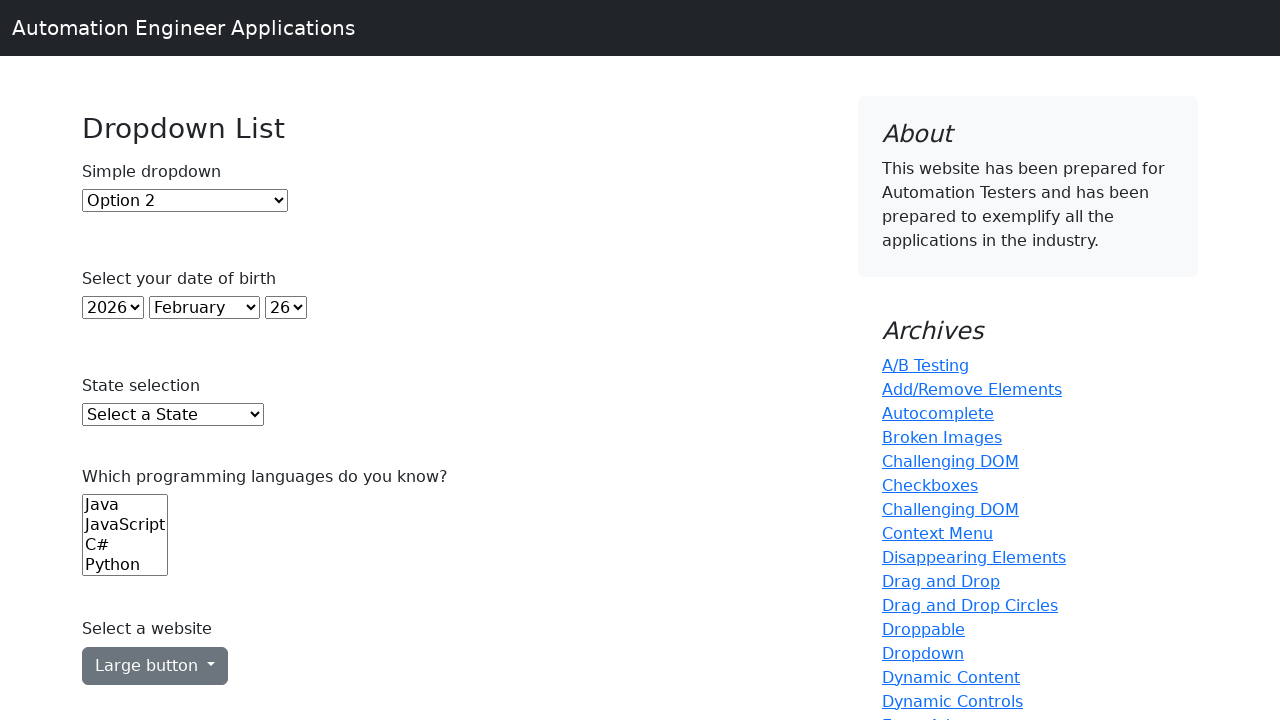